Tests browser window management by setting a specific position and size for the window

Starting URL: http://compendiumdev.co.uk/selenium/frames

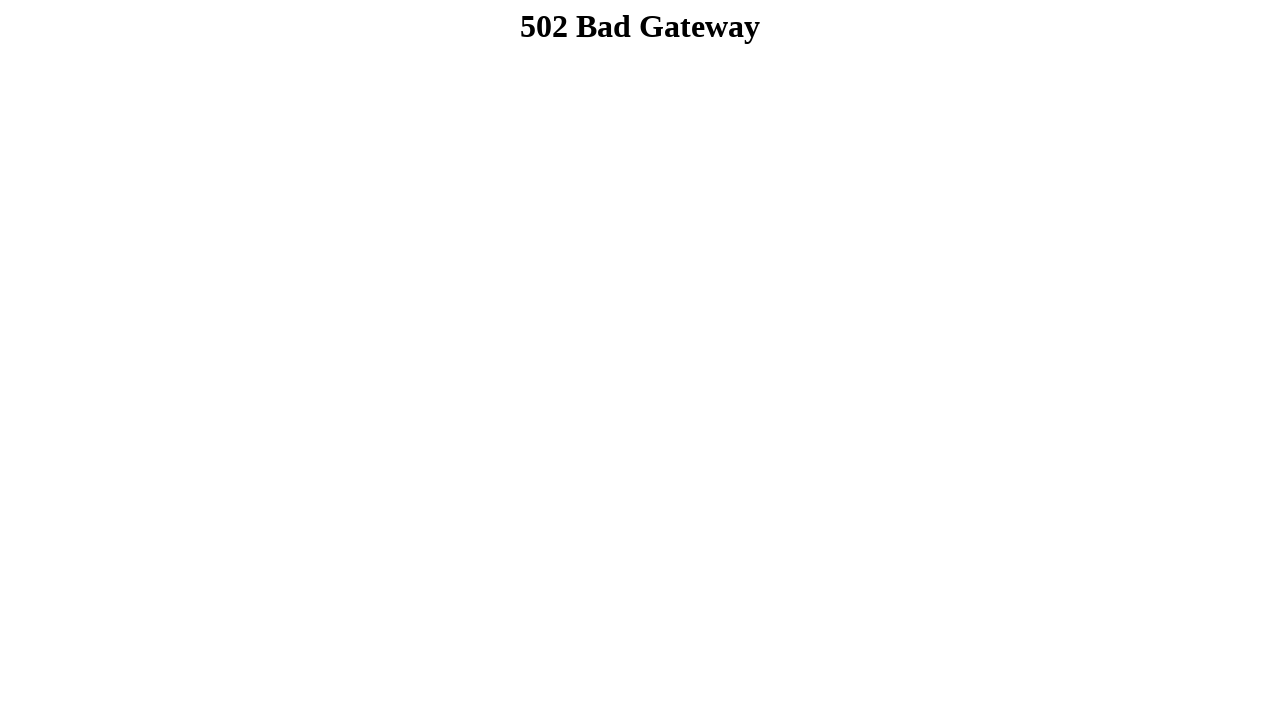

Set viewport size to 100x200 pixels for window management test
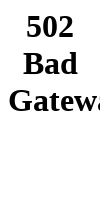

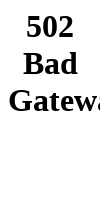